Basic test that navigates to the OpenMRS development site and verifies the page loads

Starting URL: https://dev3.openmrs.org/

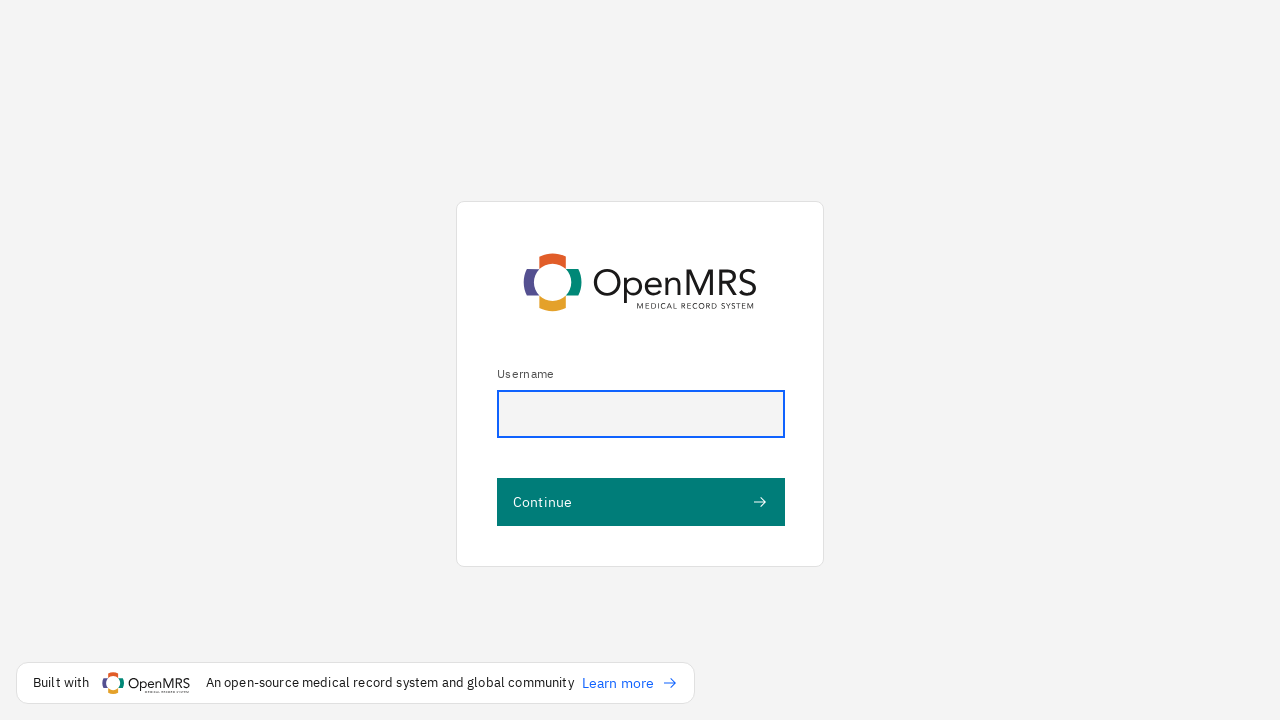

Waited for page to reach domcontentloaded state at https://dev3.openmrs.org/
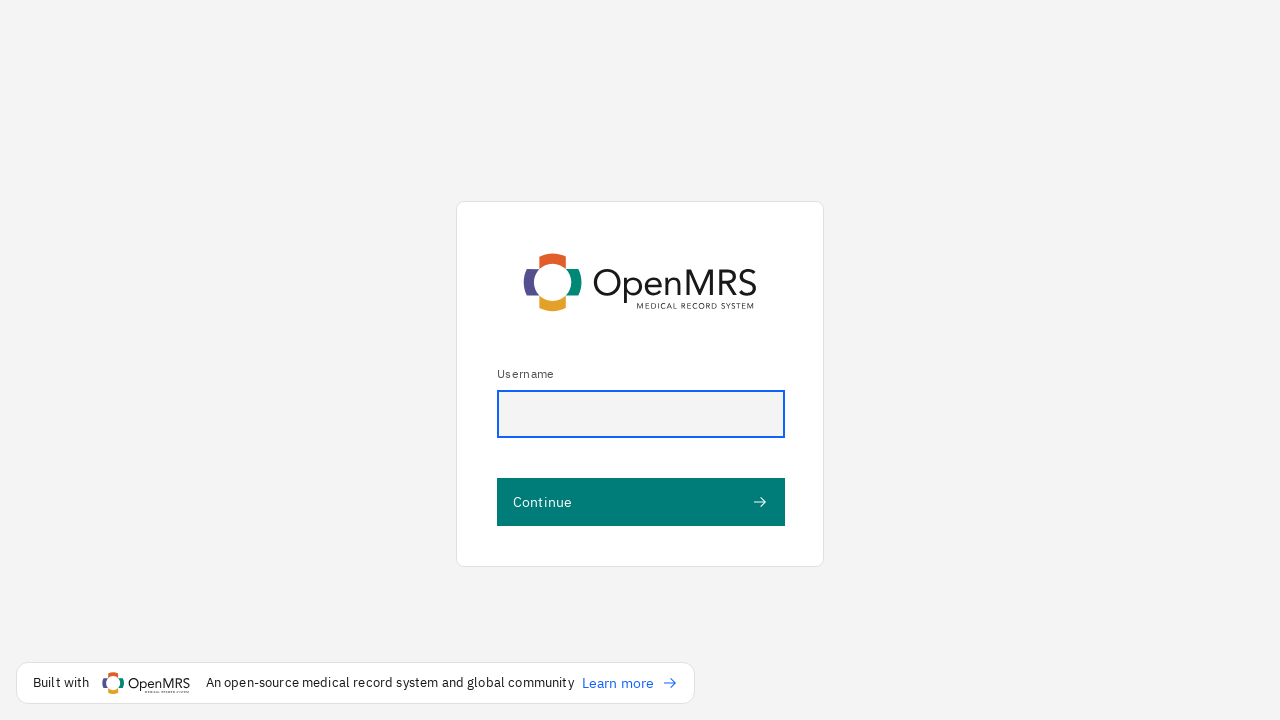

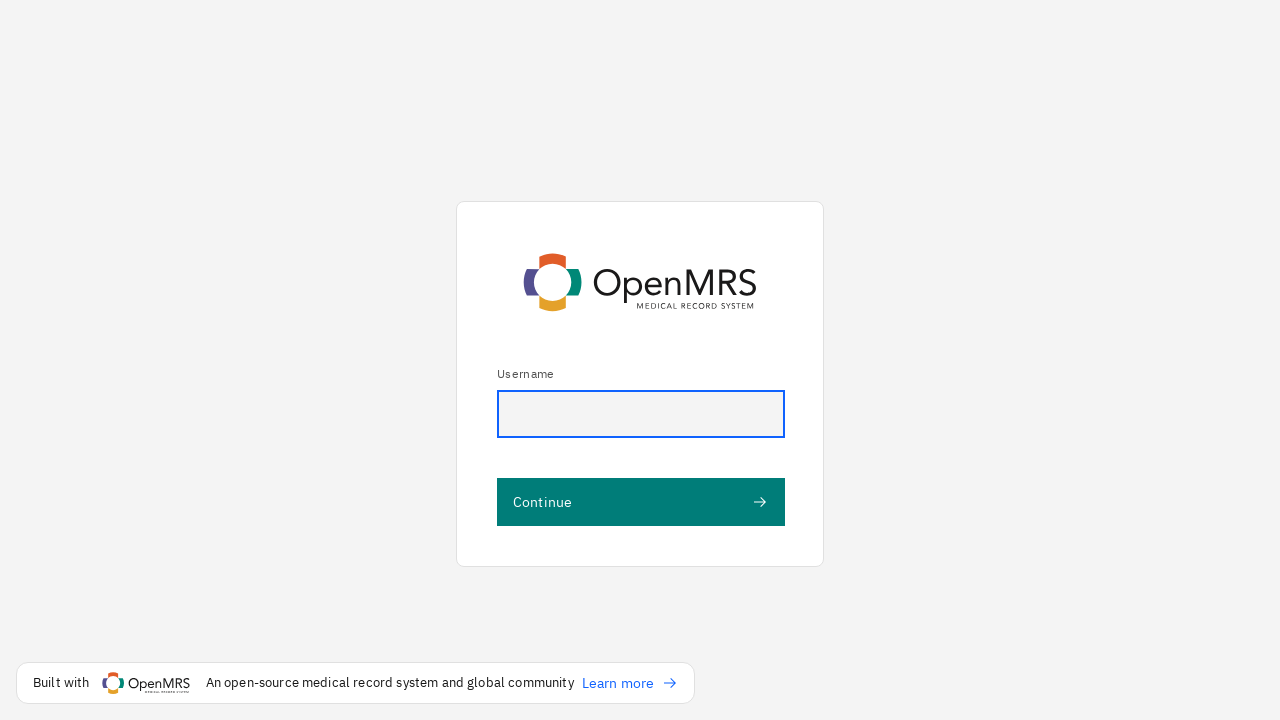